Tests the add/remove elements functionality by clicking the "Add Element" button 5 times and verifying that Delete buttons appear

Starting URL: http://the-internet.herokuapp.com/add_remove_elements/

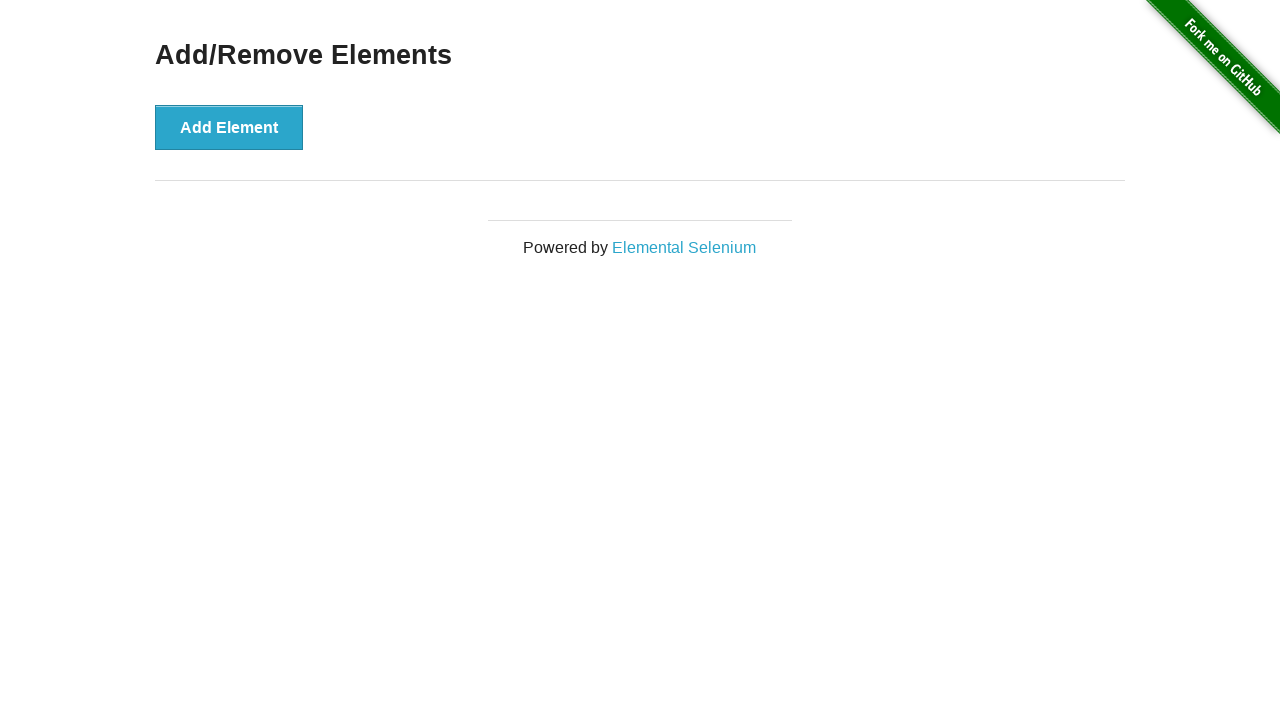

Clicked 'Add Element' button (iteration 1 of 5) at (229, 127) on [onclick="addElement()"]
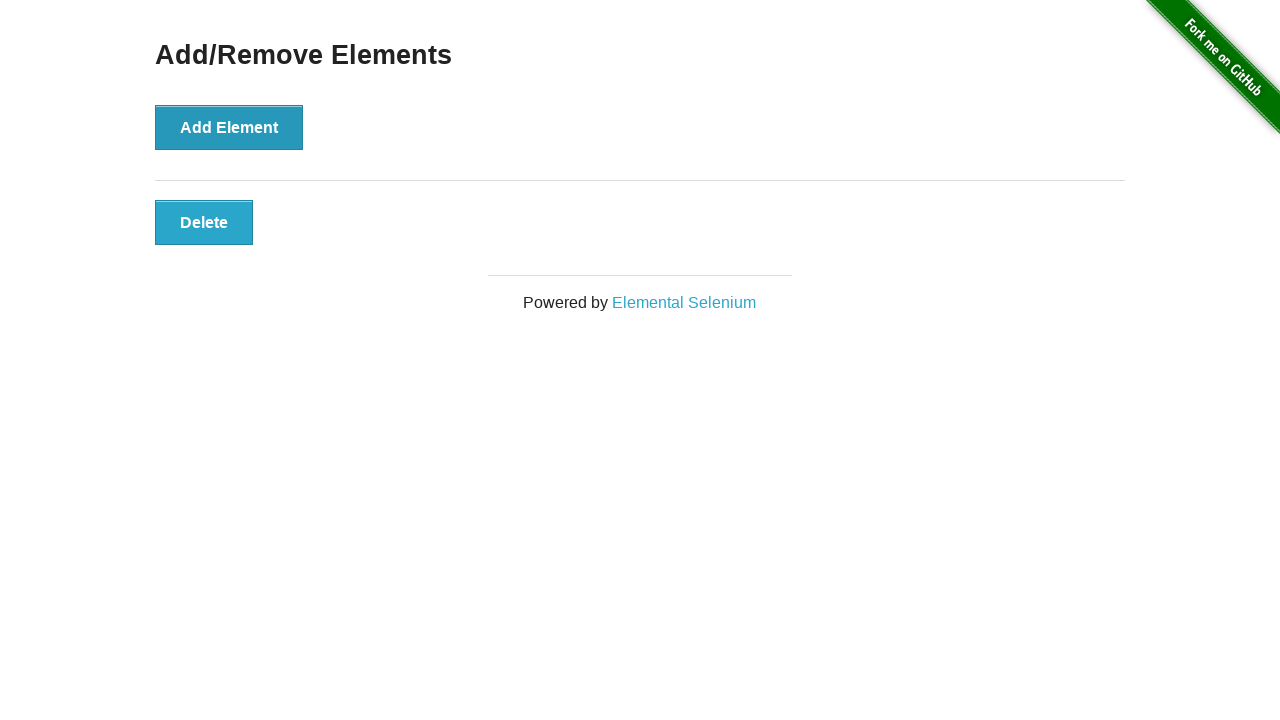

Clicked 'Add Element' button (iteration 2 of 5) at (229, 127) on [onclick="addElement()"]
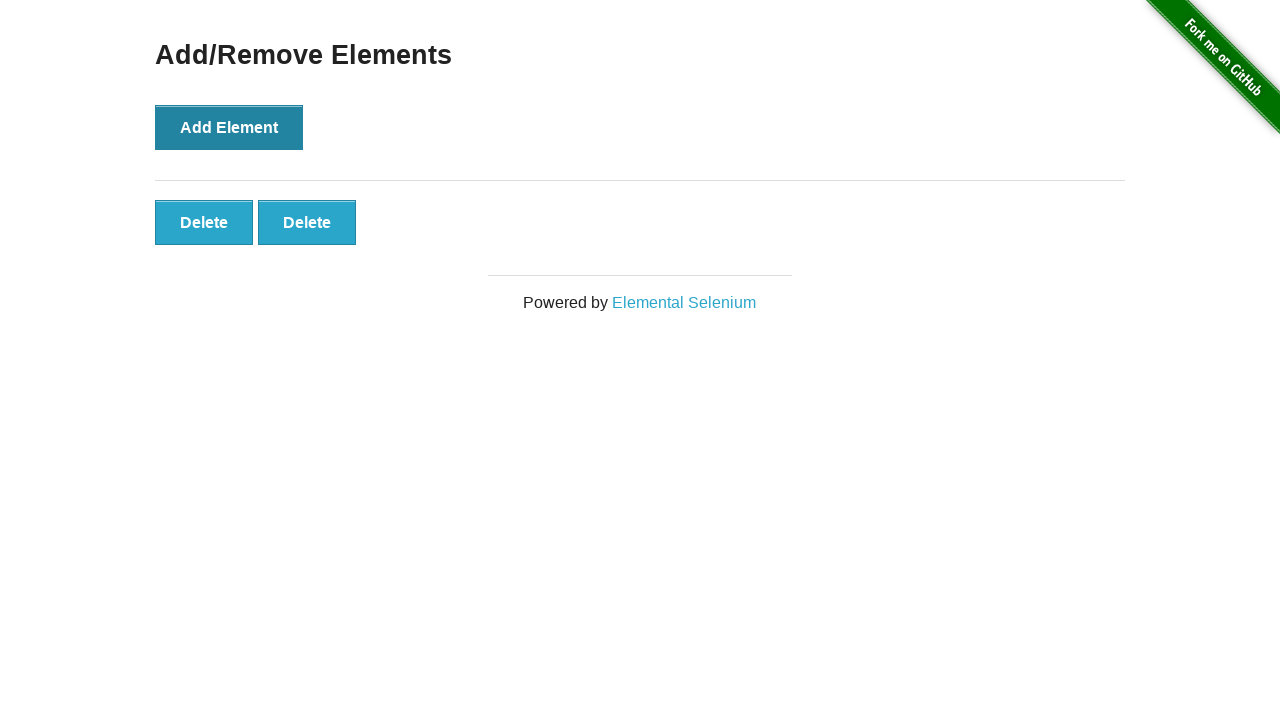

Clicked 'Add Element' button (iteration 3 of 5) at (229, 127) on [onclick="addElement()"]
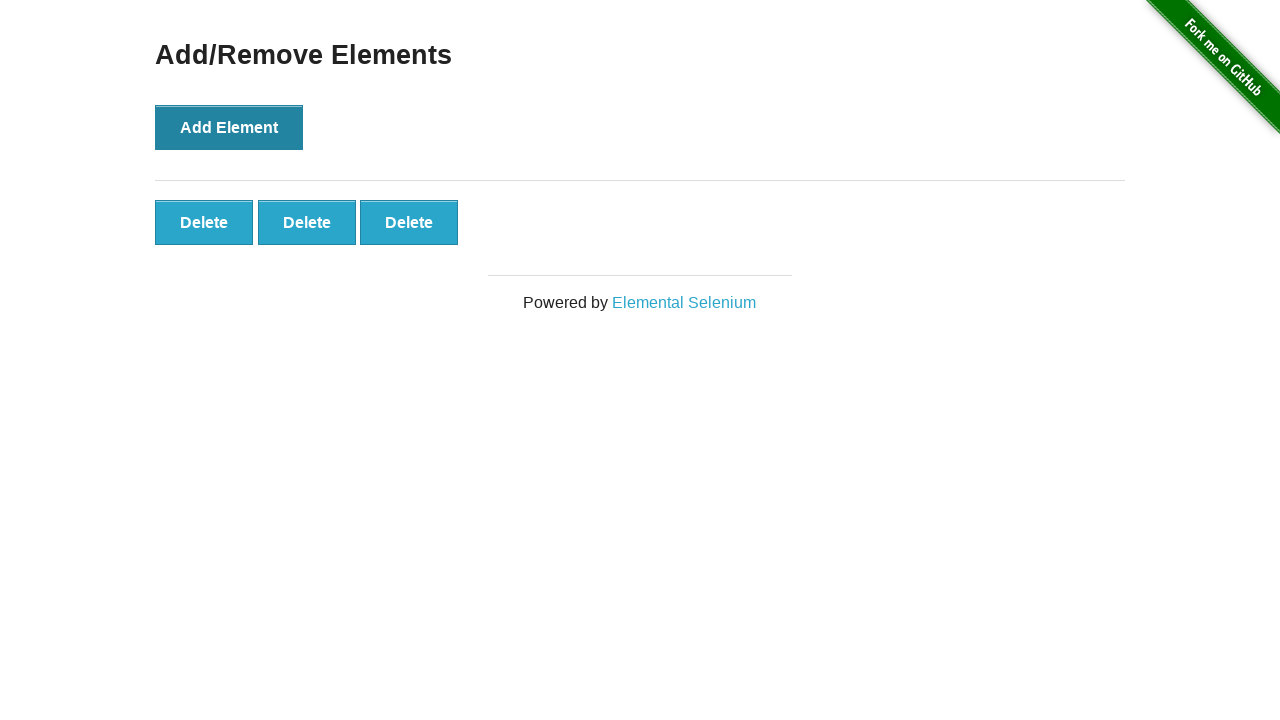

Clicked 'Add Element' button (iteration 4 of 5) at (229, 127) on [onclick="addElement()"]
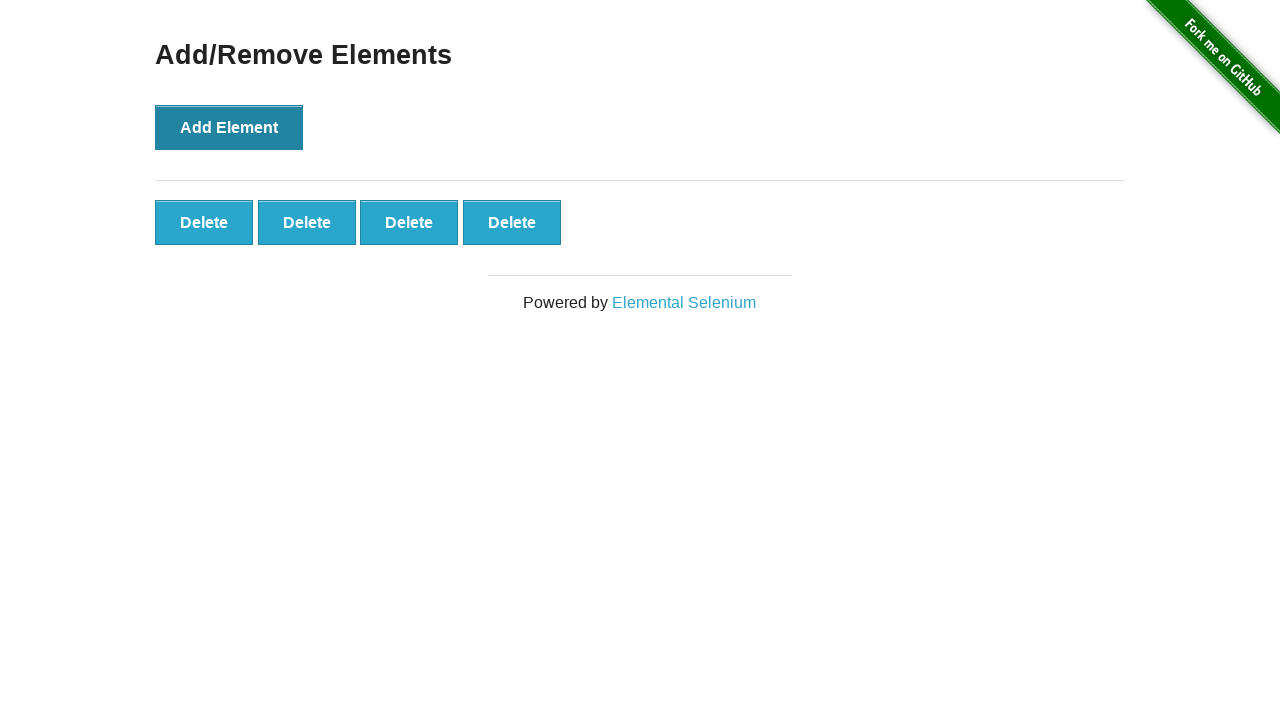

Clicked 'Add Element' button (iteration 5 of 5) at (229, 127) on [onclick="addElement()"]
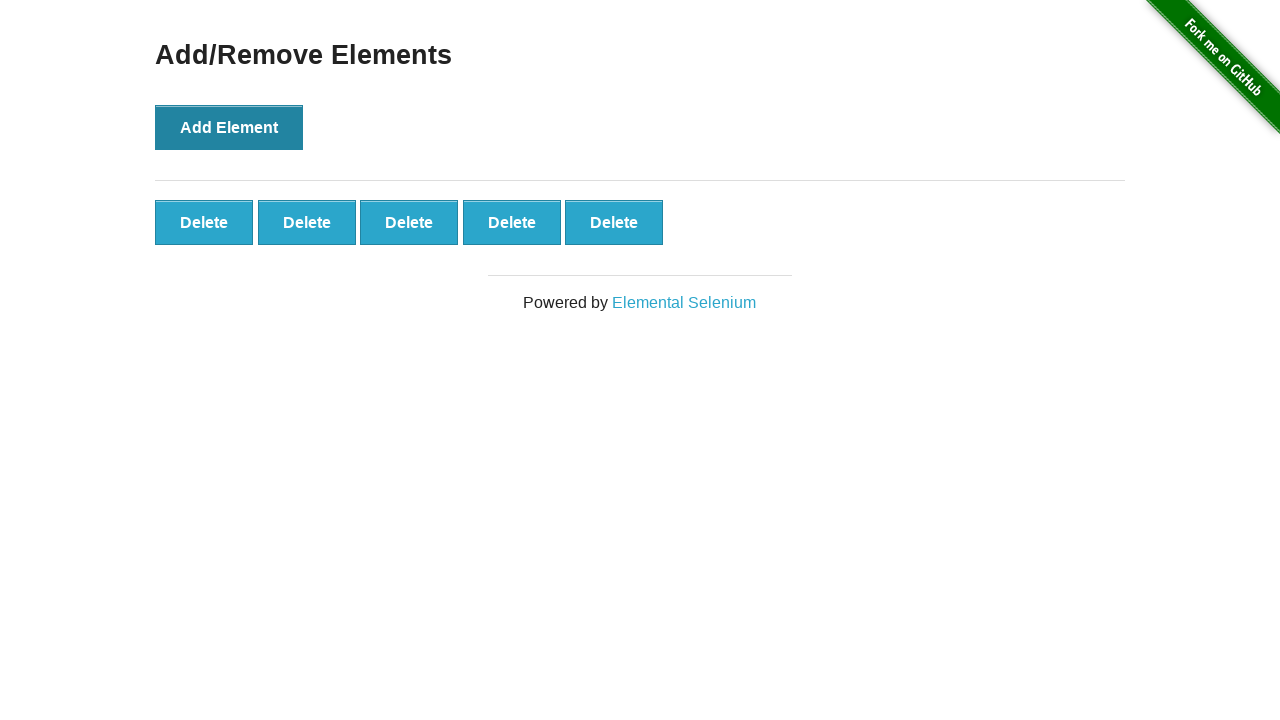

Verified that Delete buttons appeared after adding 5 elements
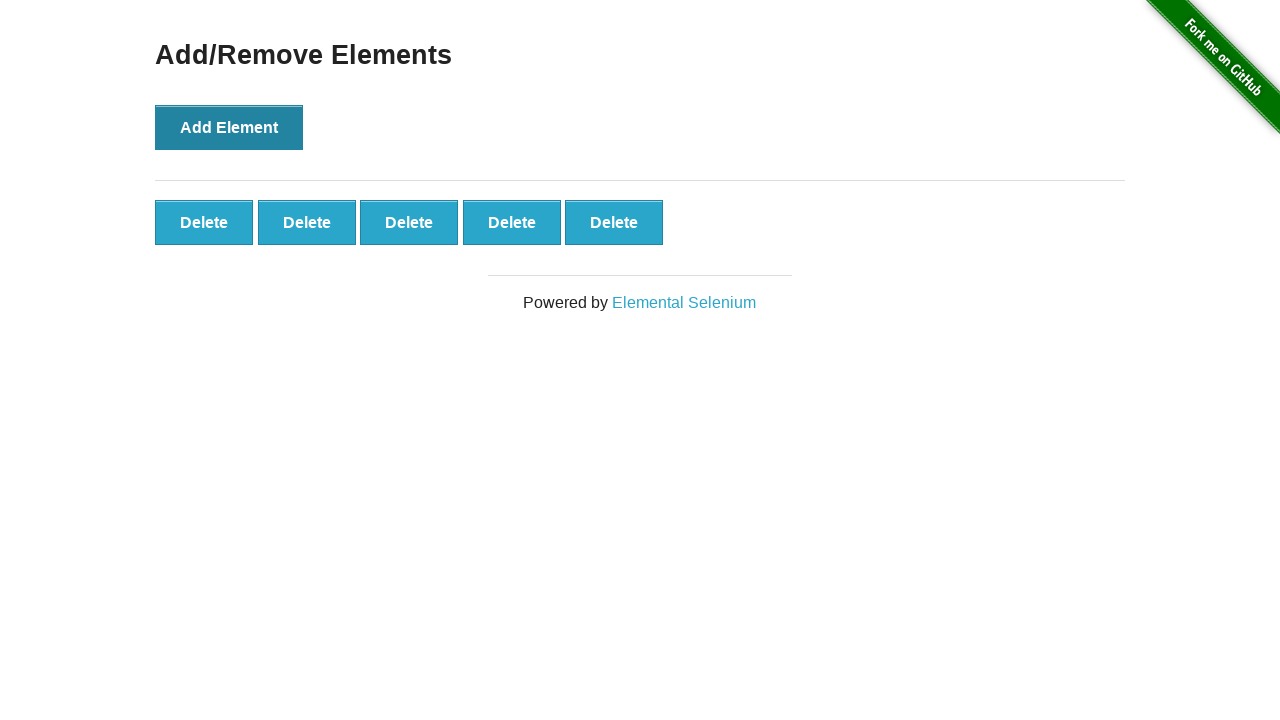

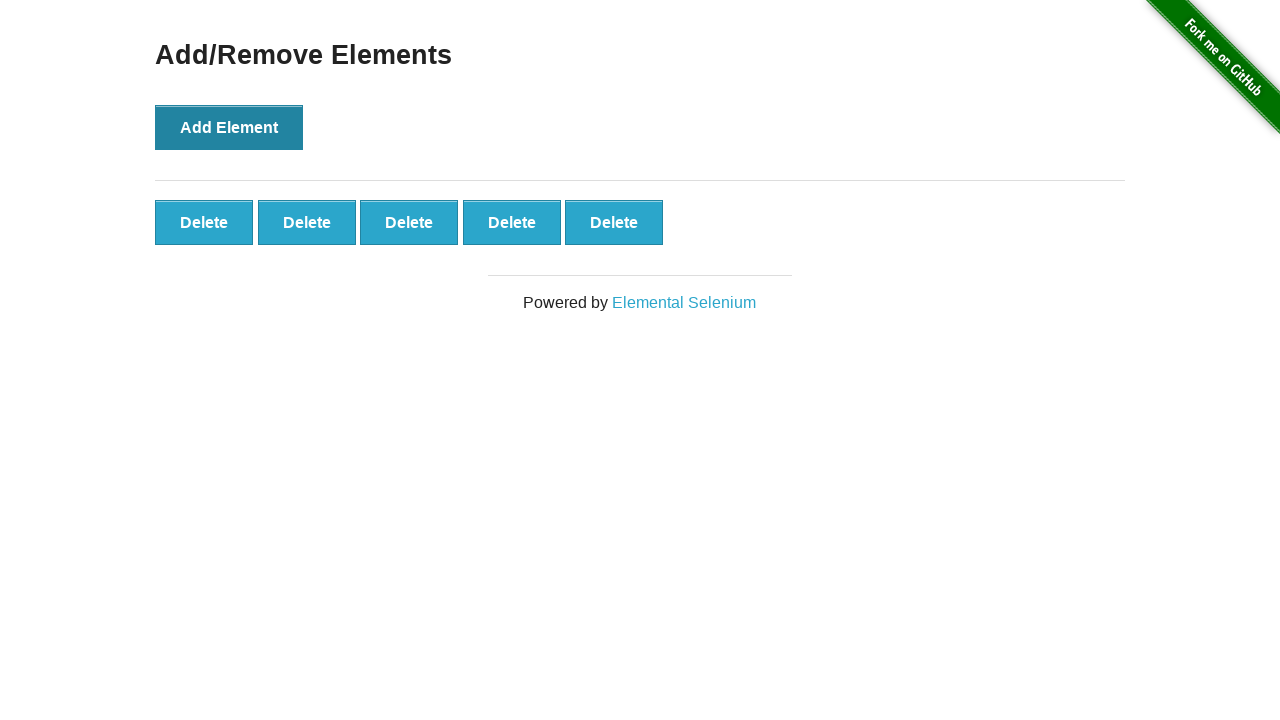